Tests form field filling on a dummy website by entering first name and last name values using XPath selectors with index notation to differentiate between multiple elements with the same name attribute.

Starting URL: https://automationbysqatools.blogspot.com/2021/05/dummy-website.html

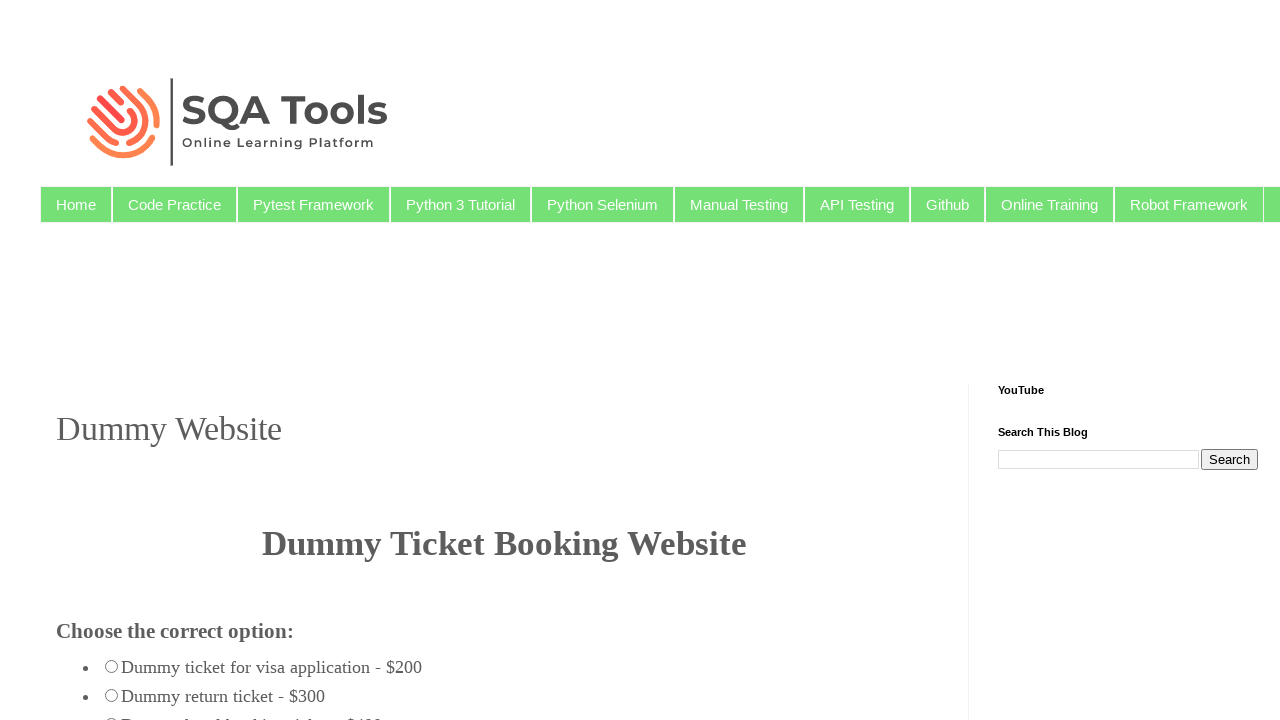

Filled first name field with 'Rahul' using XPath index [1] on (//input[@name='firstname'])[1]
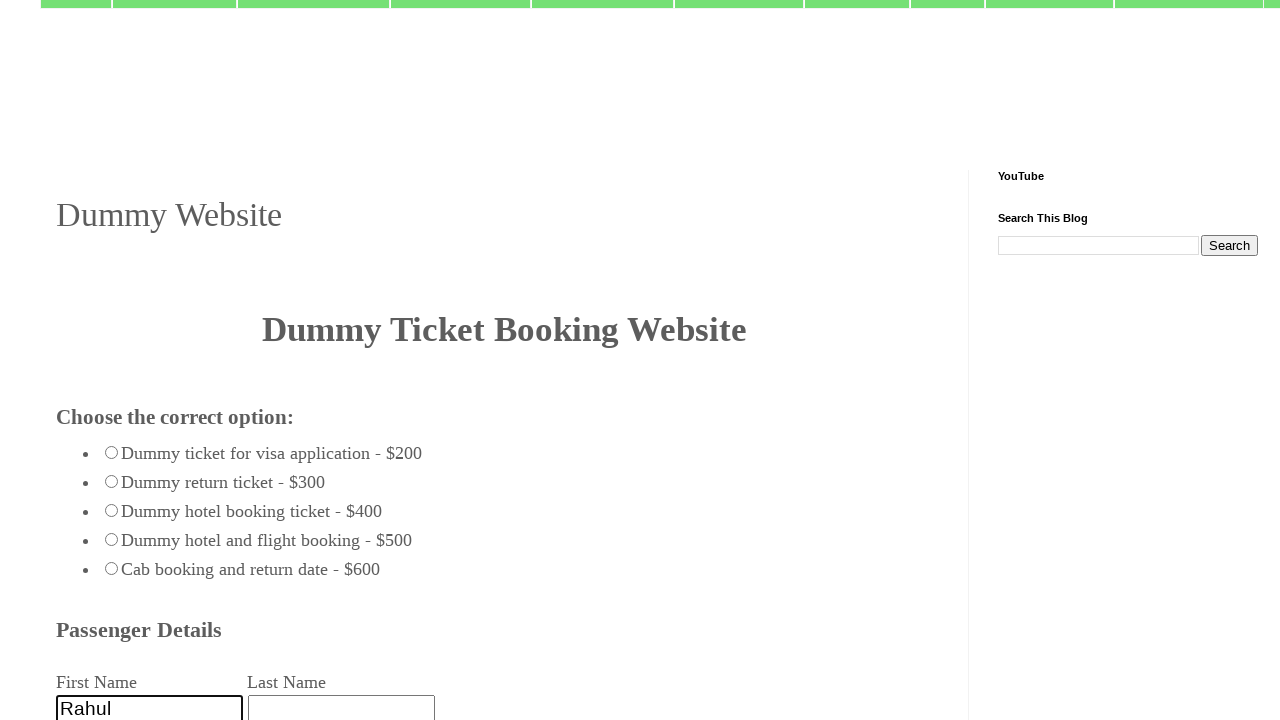

Filled last name field with 'Gupta' using XPath index [2] on (//input[@name='firstname'])[2]
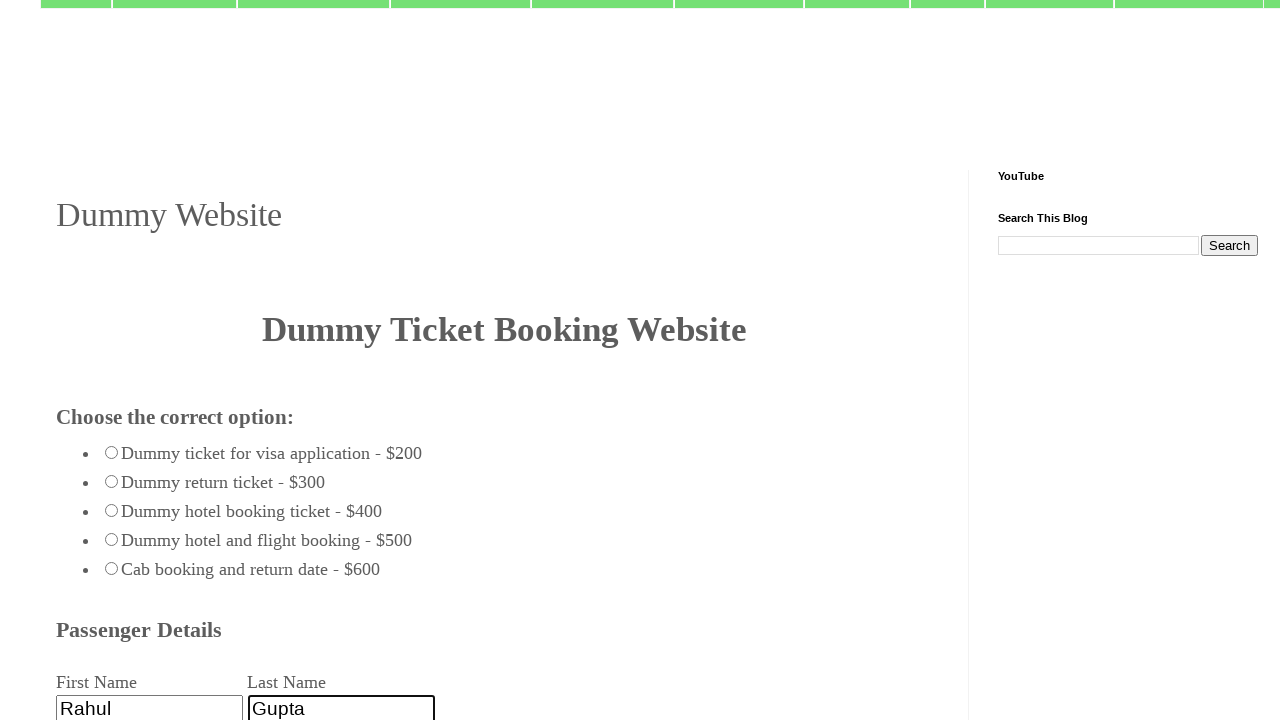

Waited 2000ms for form processing
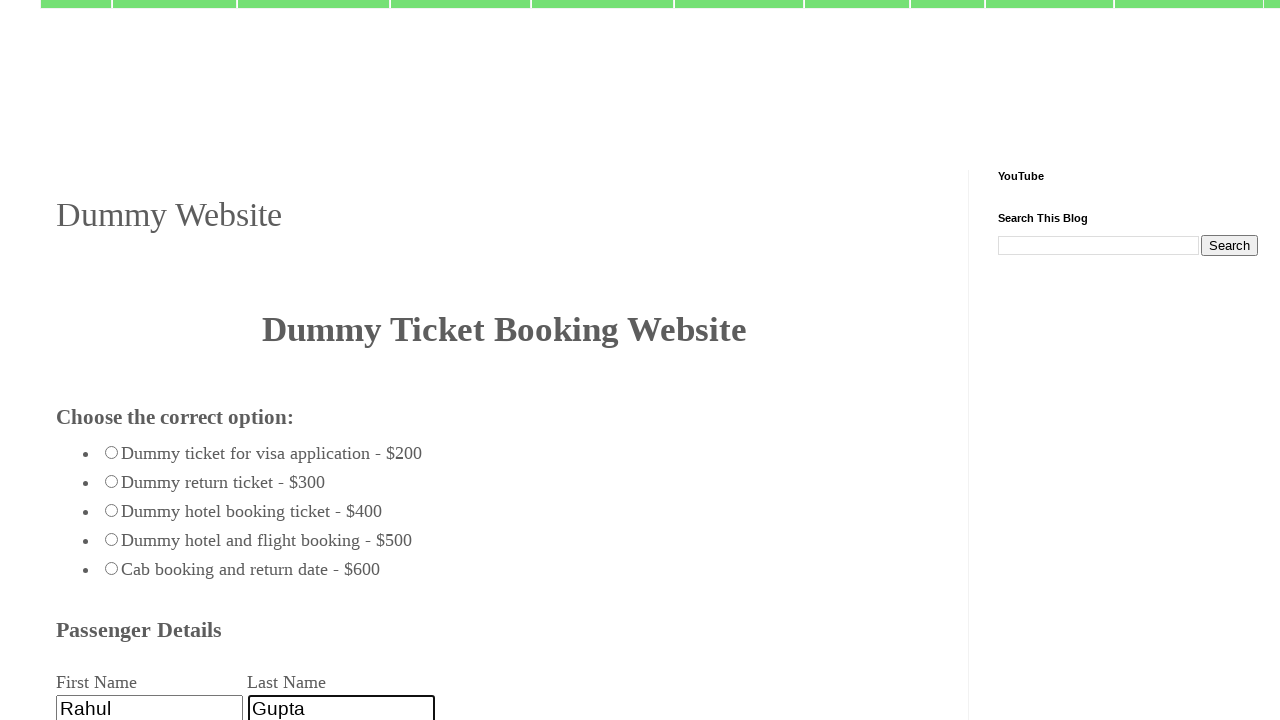

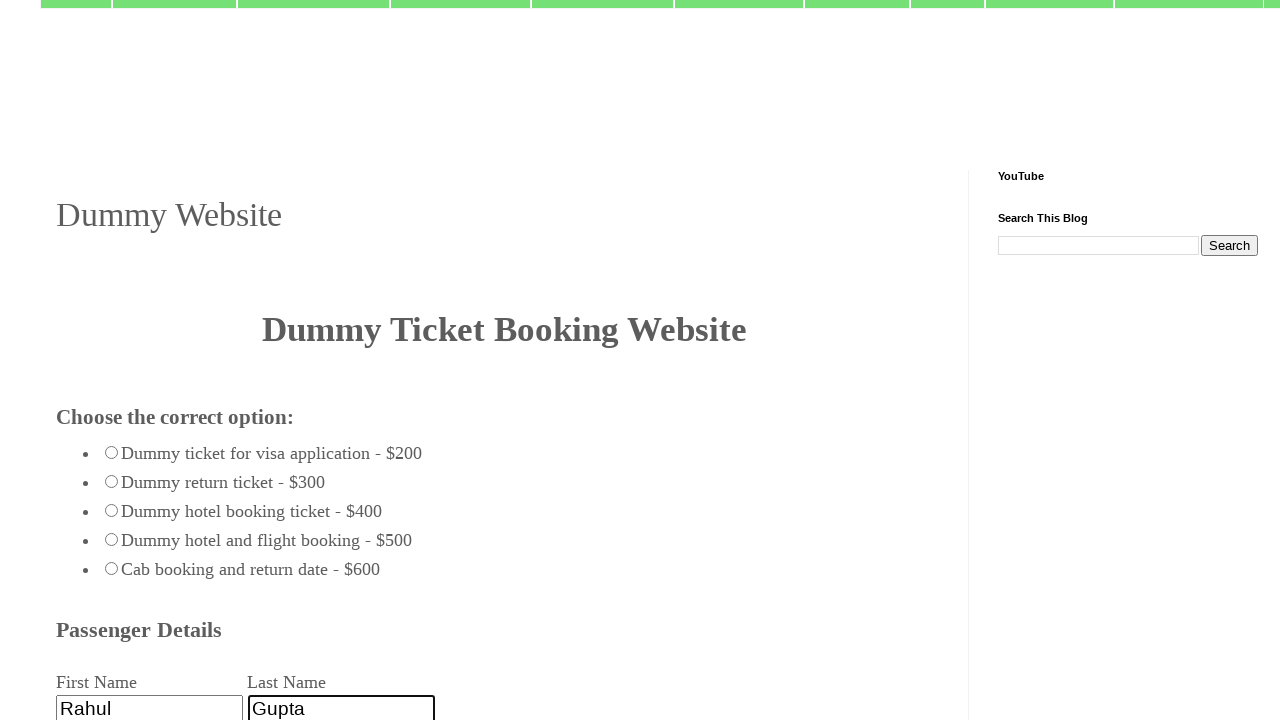